Navigates to MoneyControl stock market statistics page and verifies that the dynamic table with top gainers data loads successfully with rows and columns.

Starting URL: https://www.moneycontrol.com/stocks/marketstats/index.php

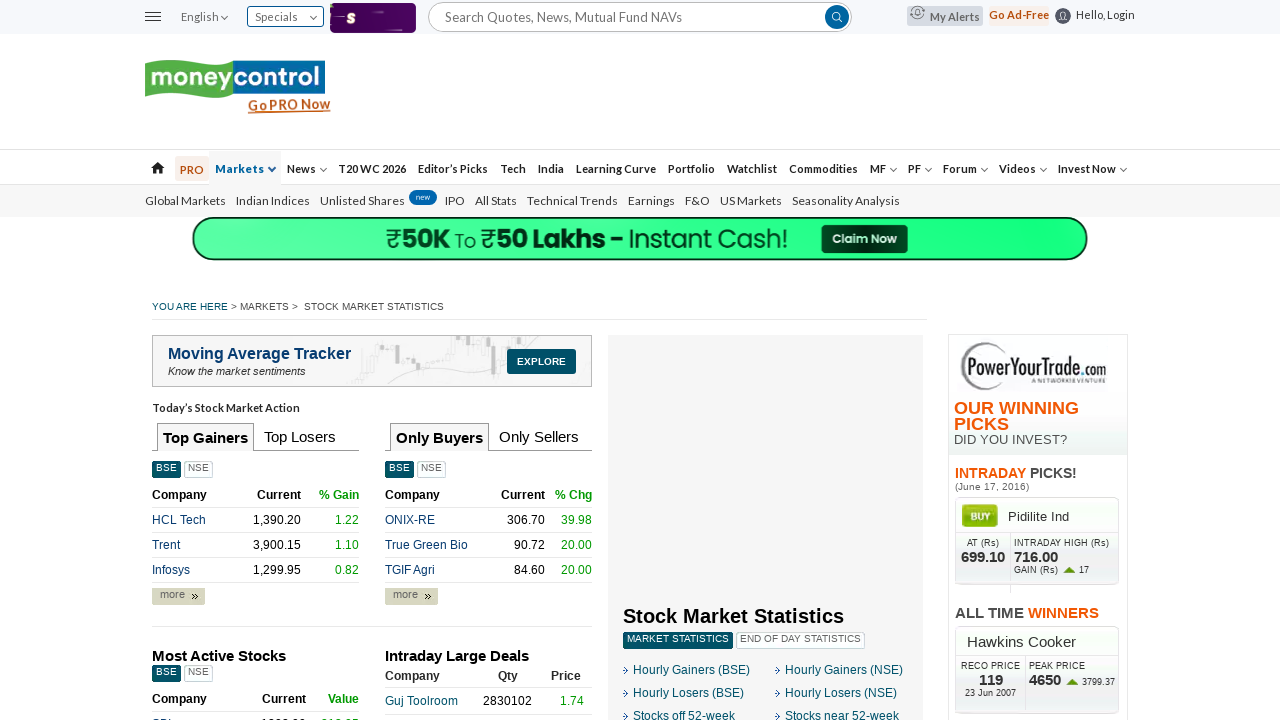

Waited for dynamic table rows to load in top gainers section
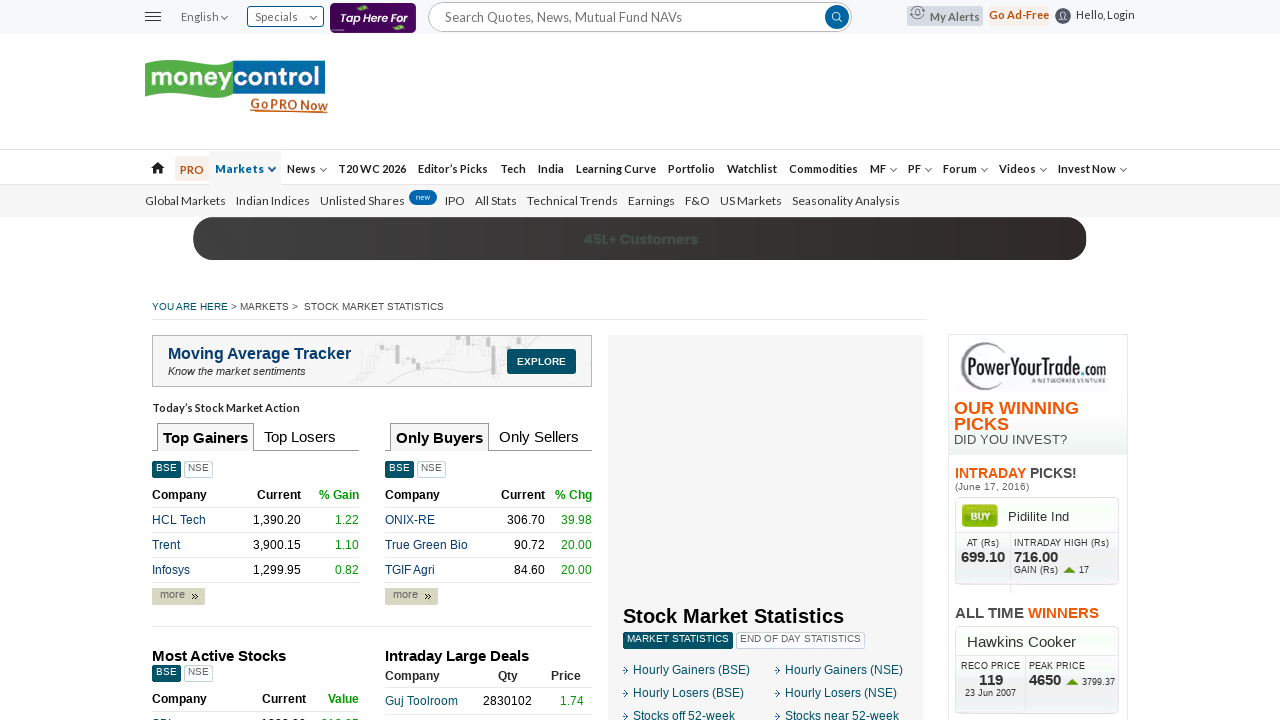

Waited for first row columns to load, confirming table is fully loaded
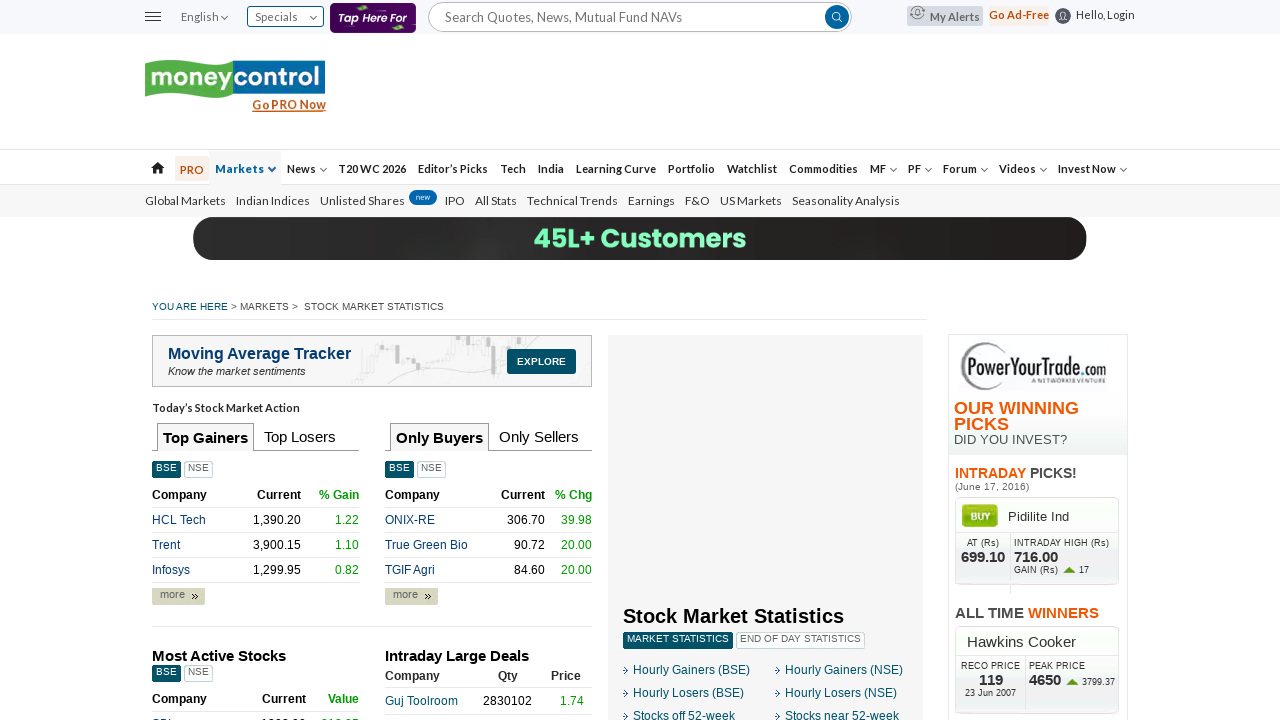

Located all table rows in top gainers section
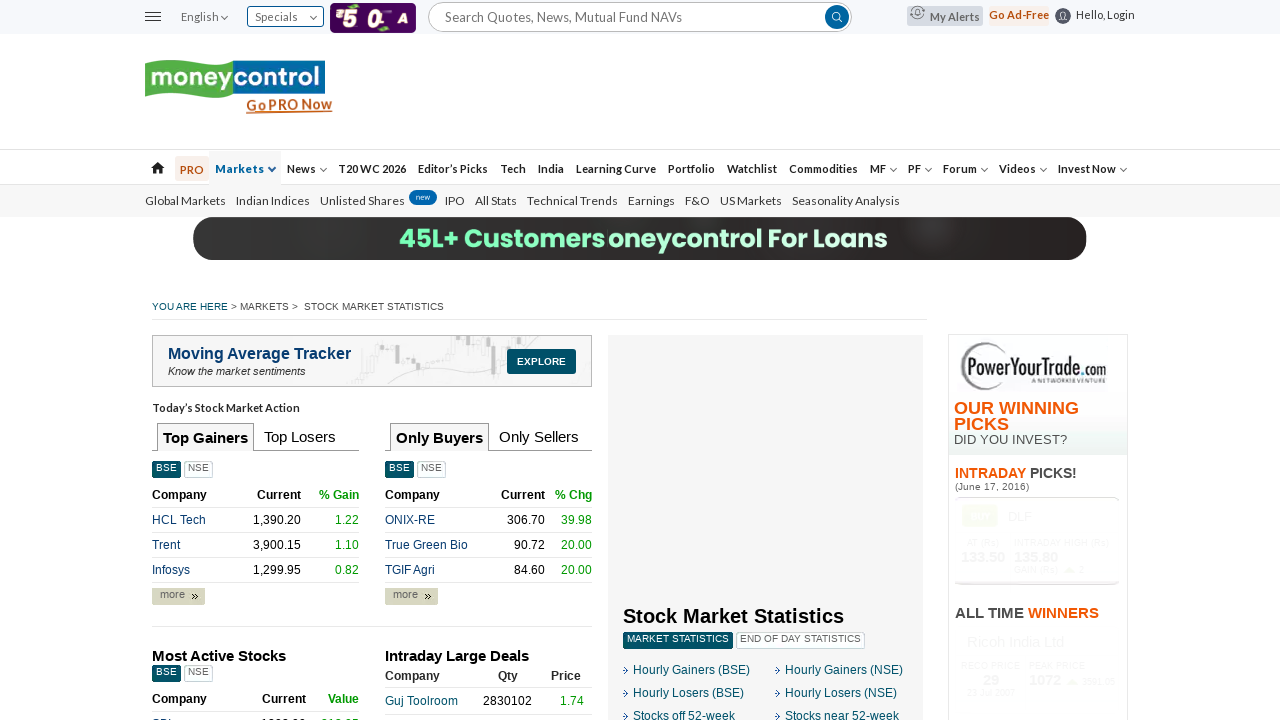

Verified that table has at least one row
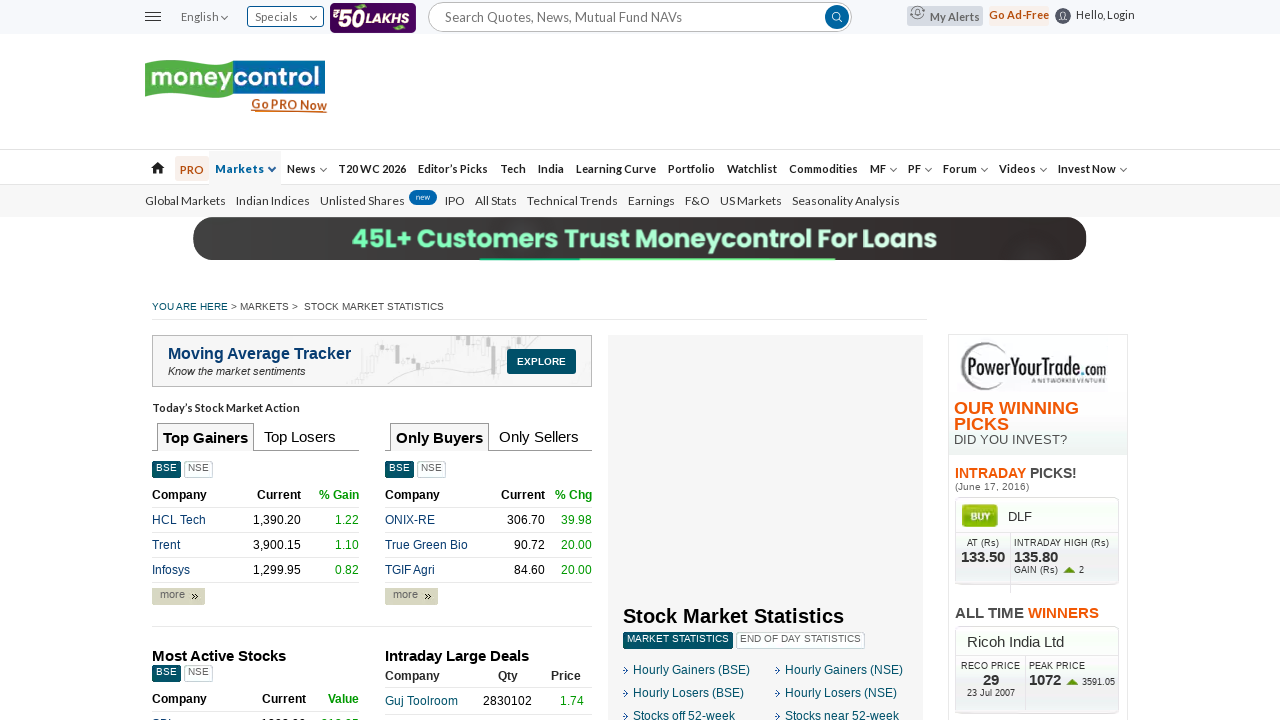

Located all columns in the first table row
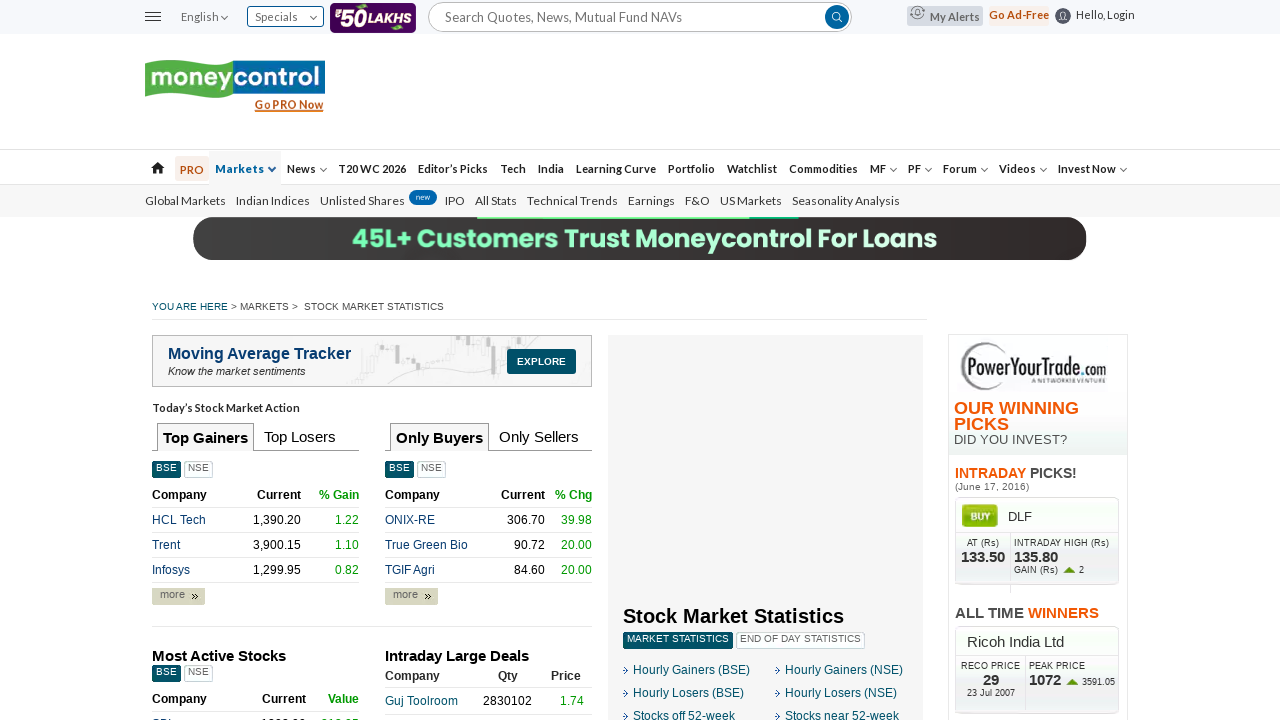

Verified that first row has at least one column
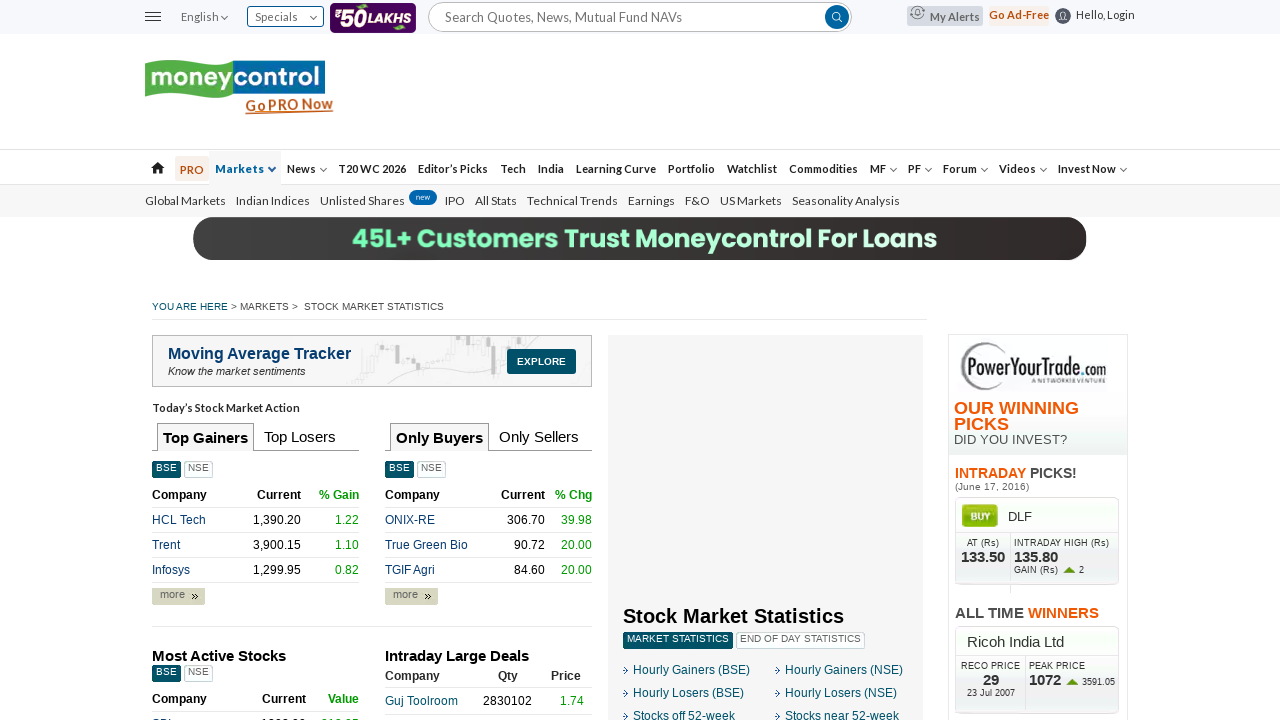

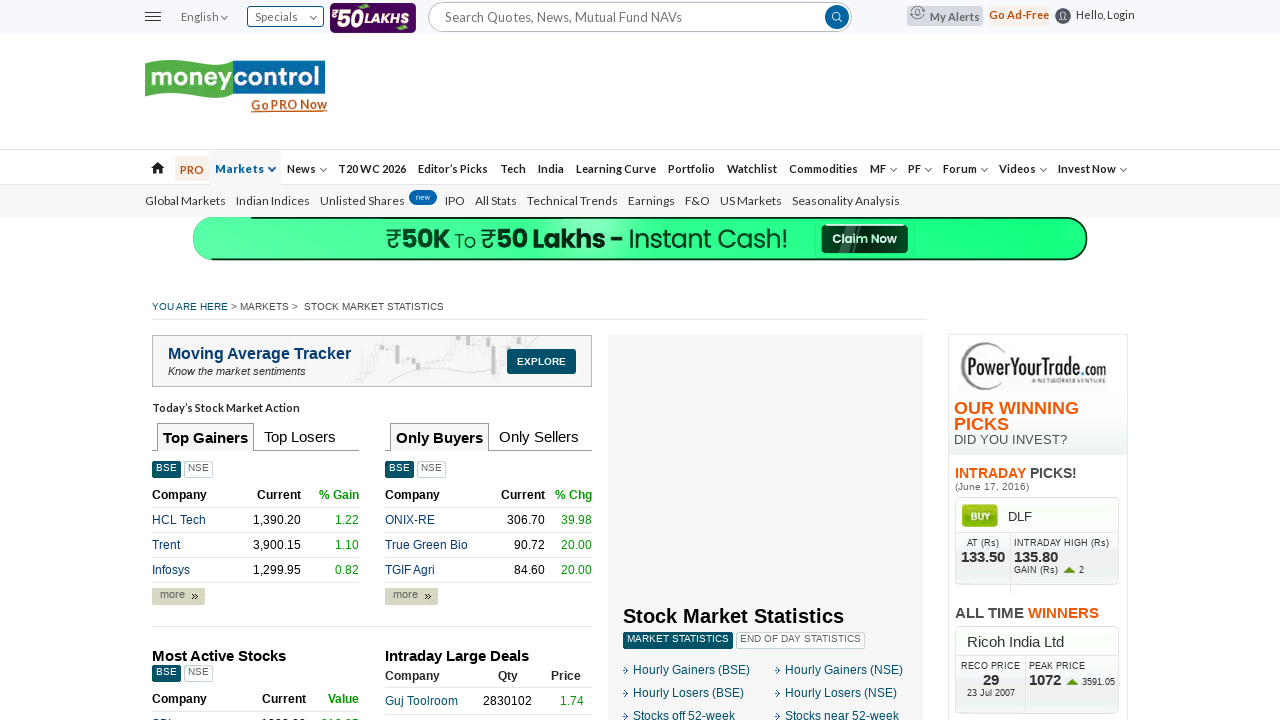